Tests opening a new browser window using Selenium 4's new_window feature, navigates to a different page in the new window, and verifies that two windows are open.

Starting URL: https://the-internet.herokuapp.com

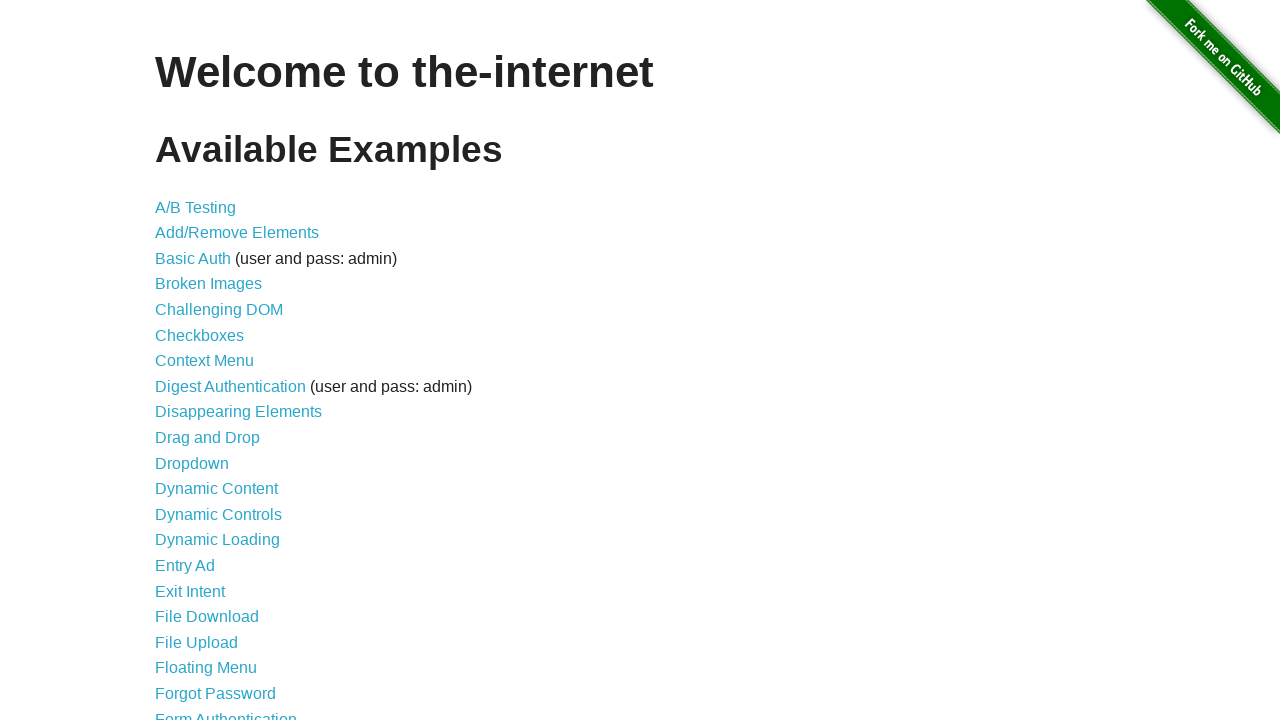

Stored reference to original page
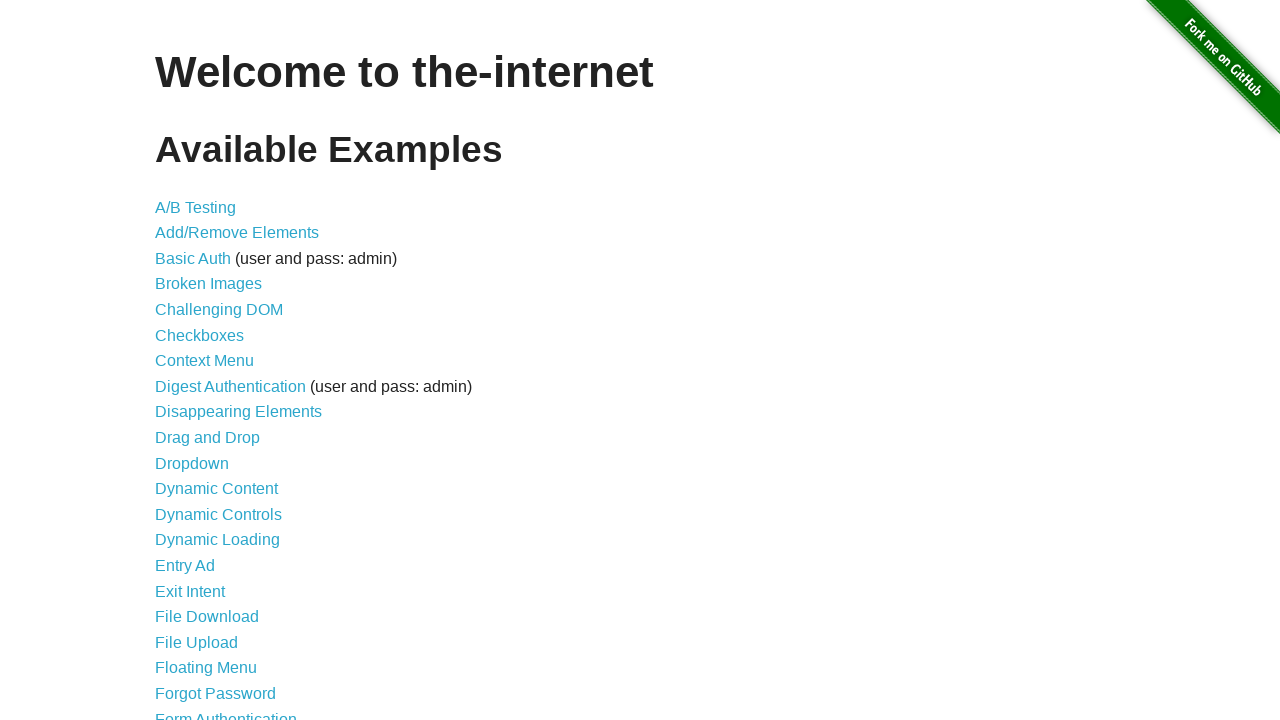

Opened a new browser window
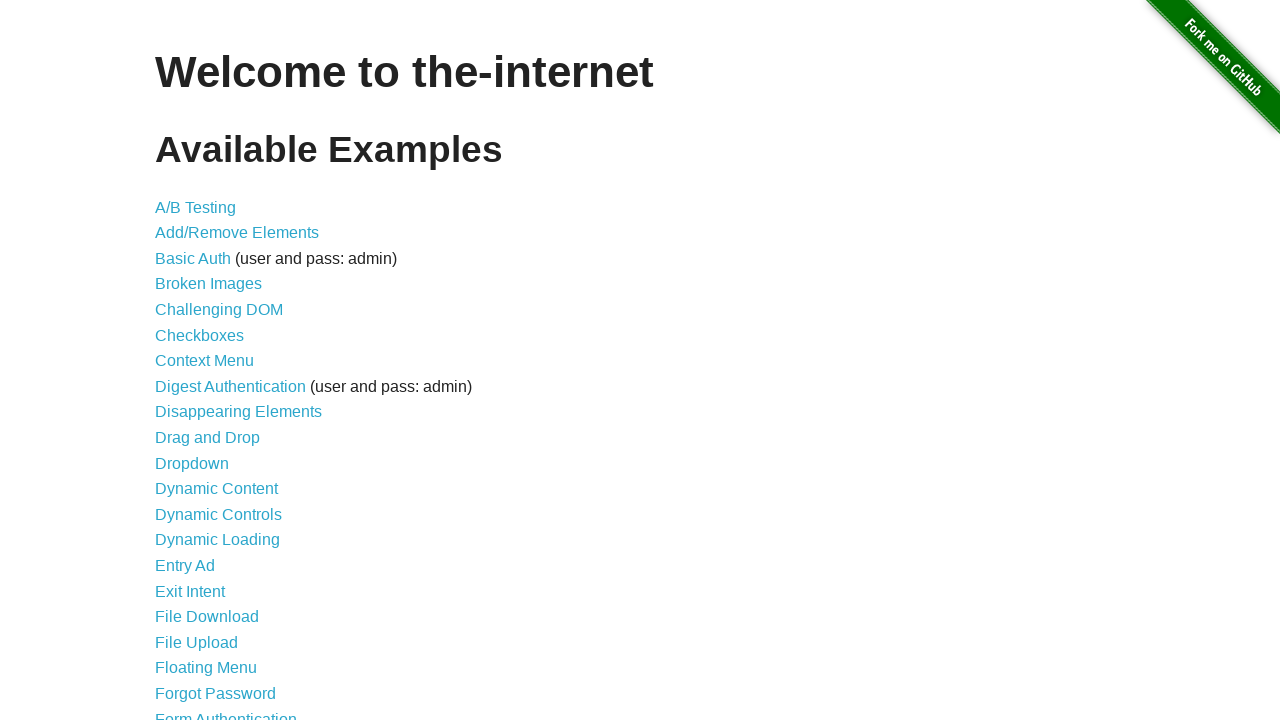

Navigated to typos page in new window
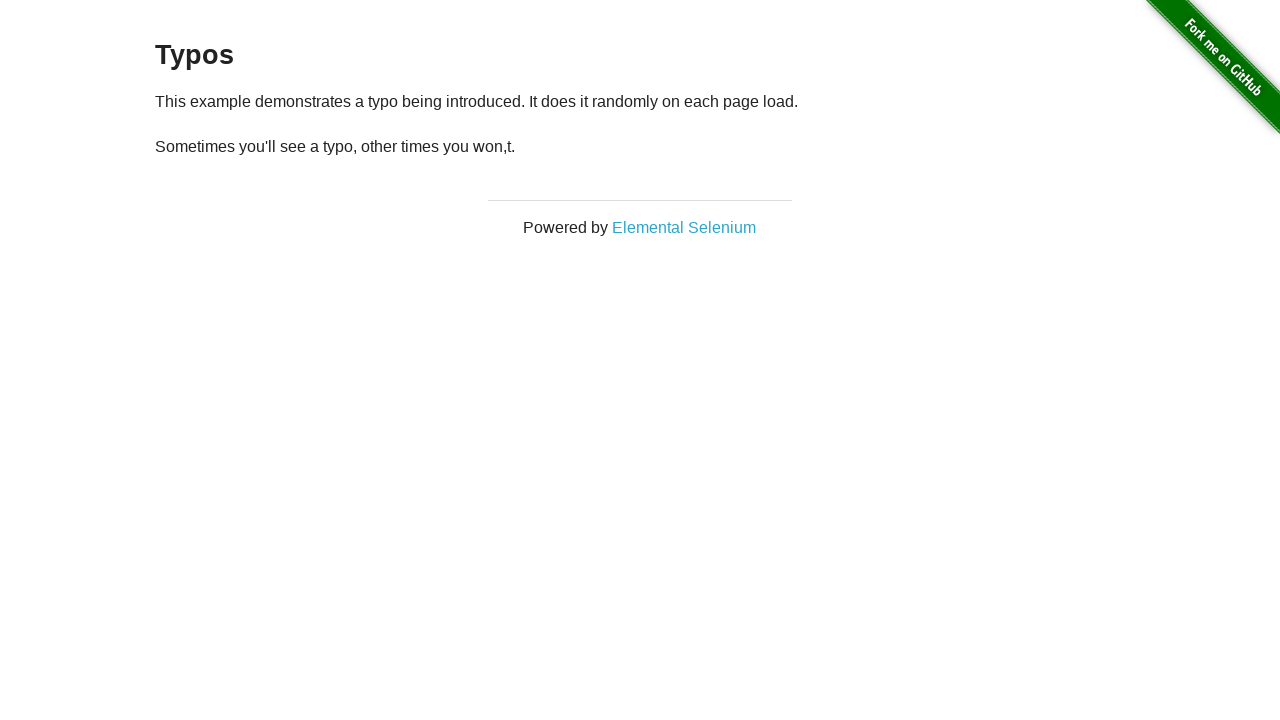

Verified that 2 windows are open in the context
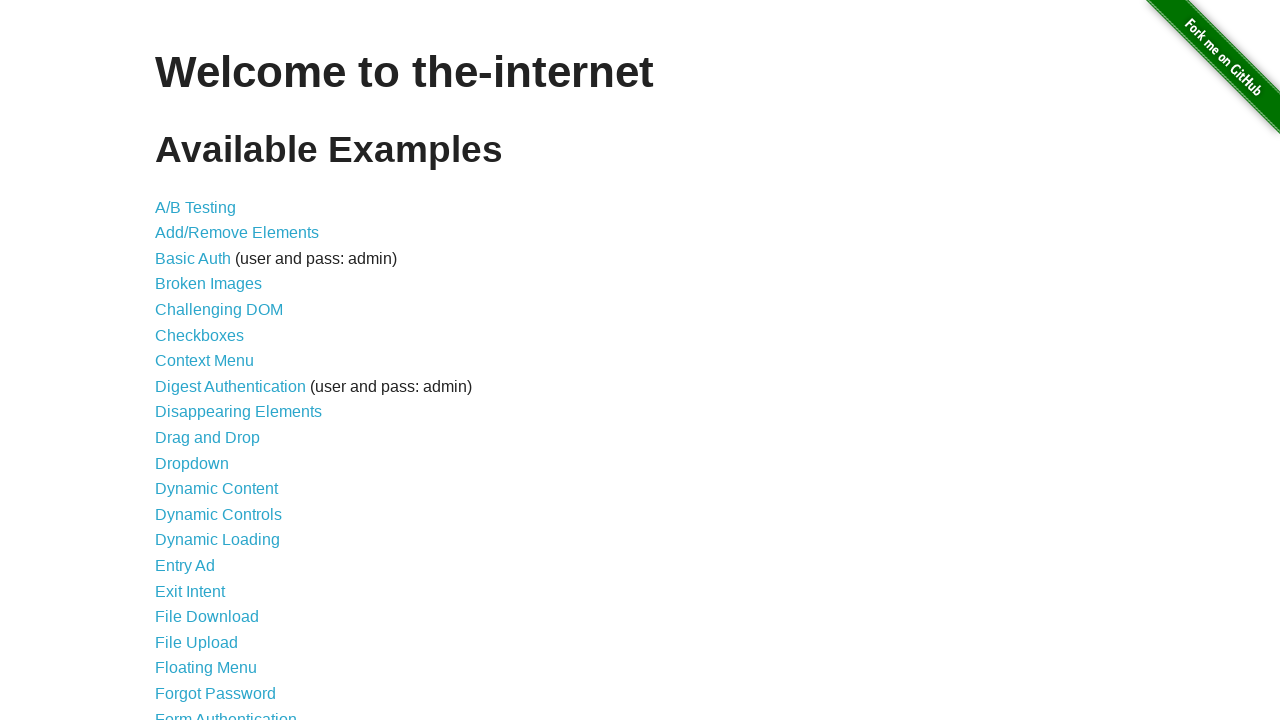

Test assertion passed: Found 2 windows open as expected
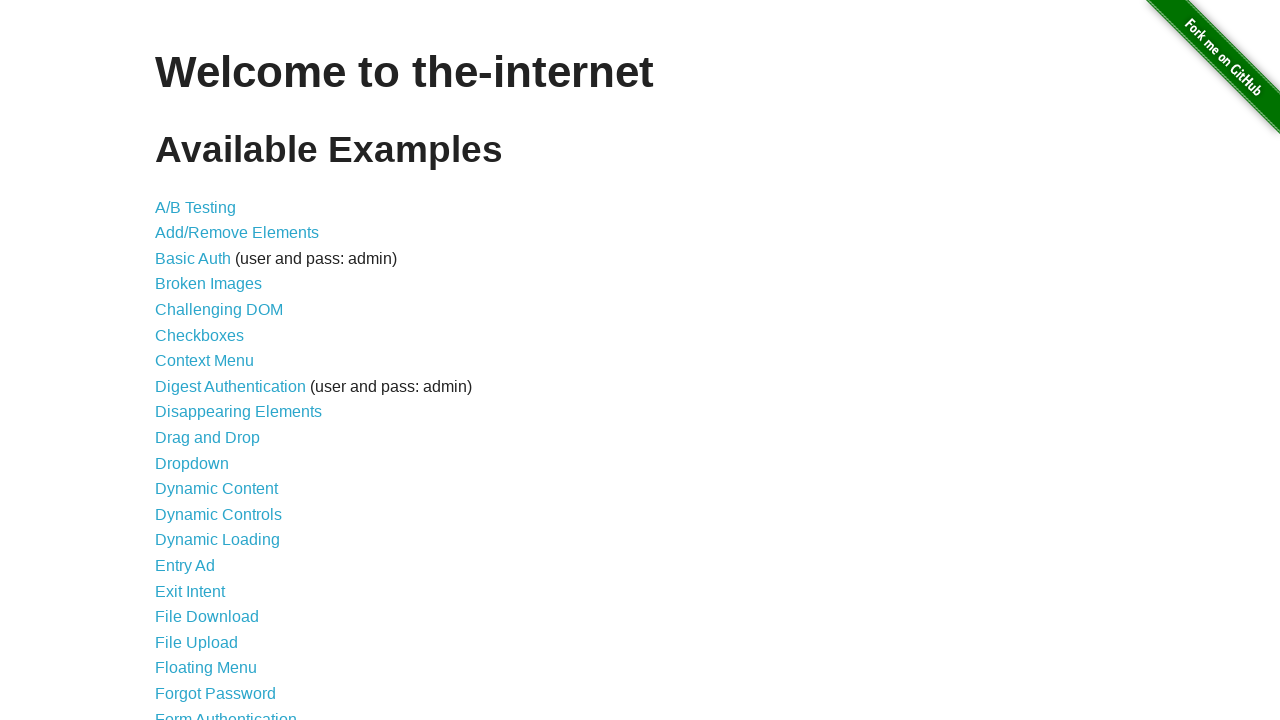

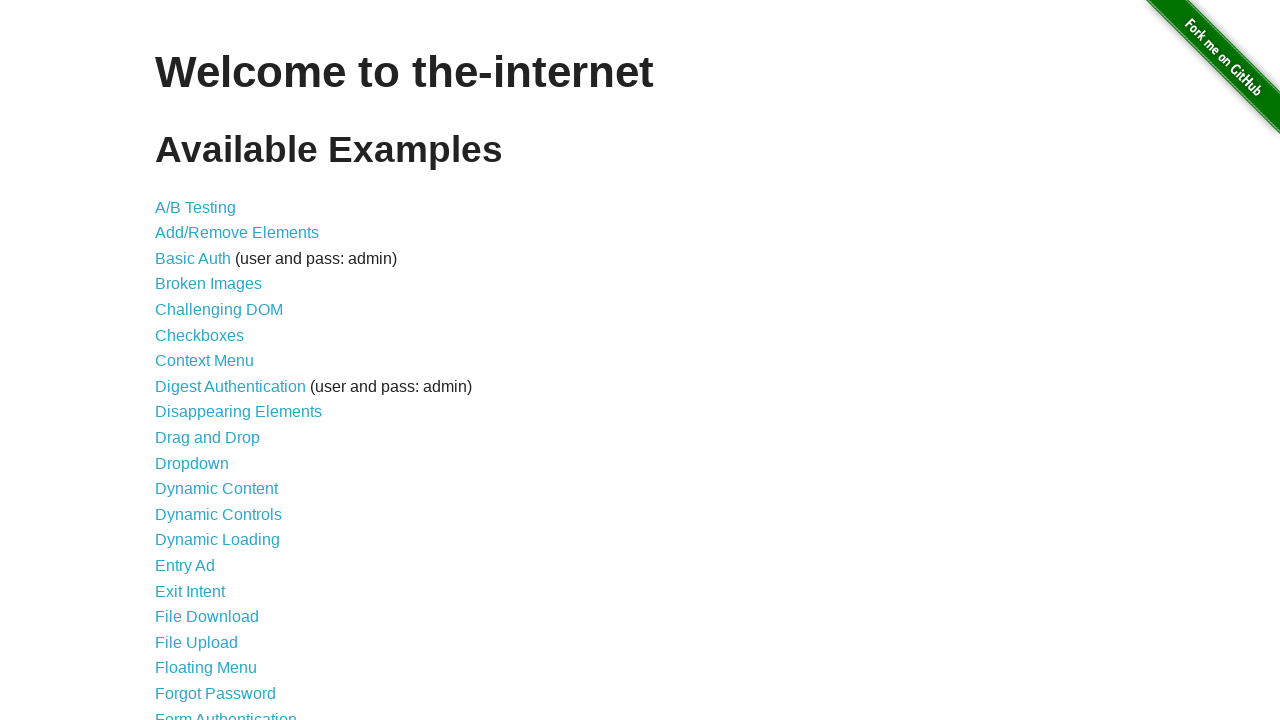